Tests that the "people" radio button is selected by default on a math quiz page by checking its "checked" attribute

Starting URL: http://suninjuly.github.io/math.html

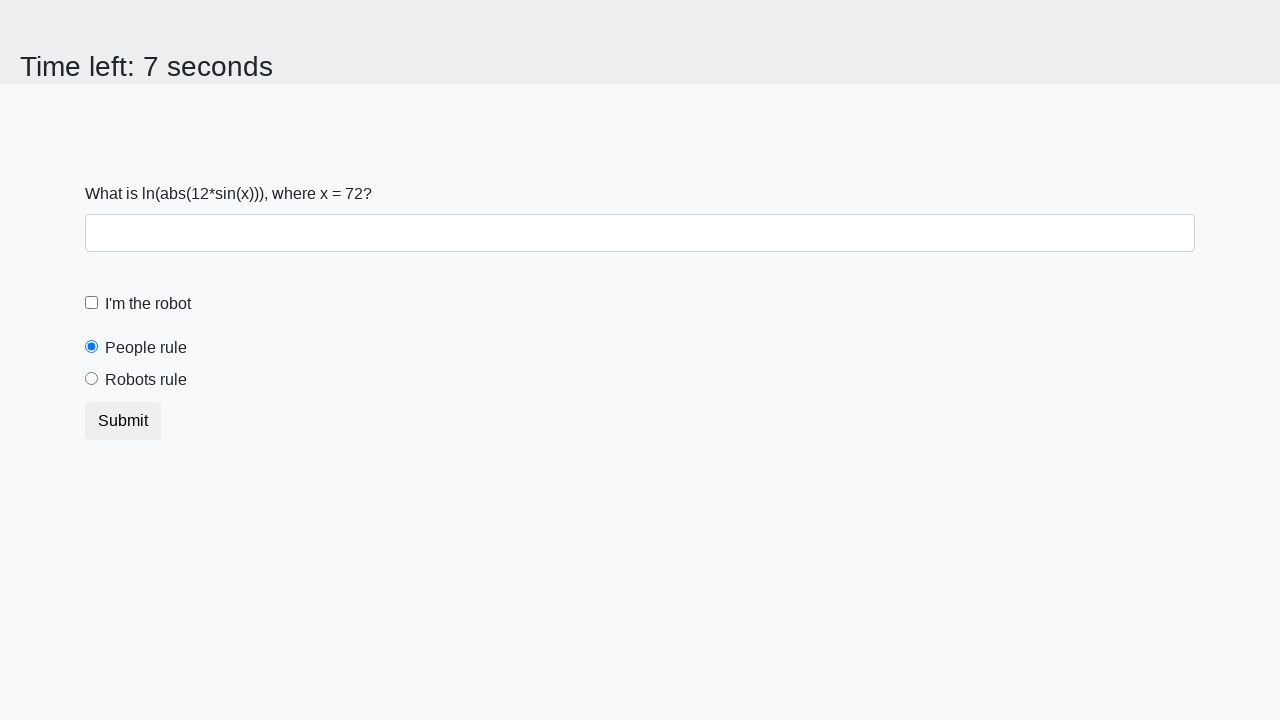

Located the 'people' radio button element with ID 'peopleRule'
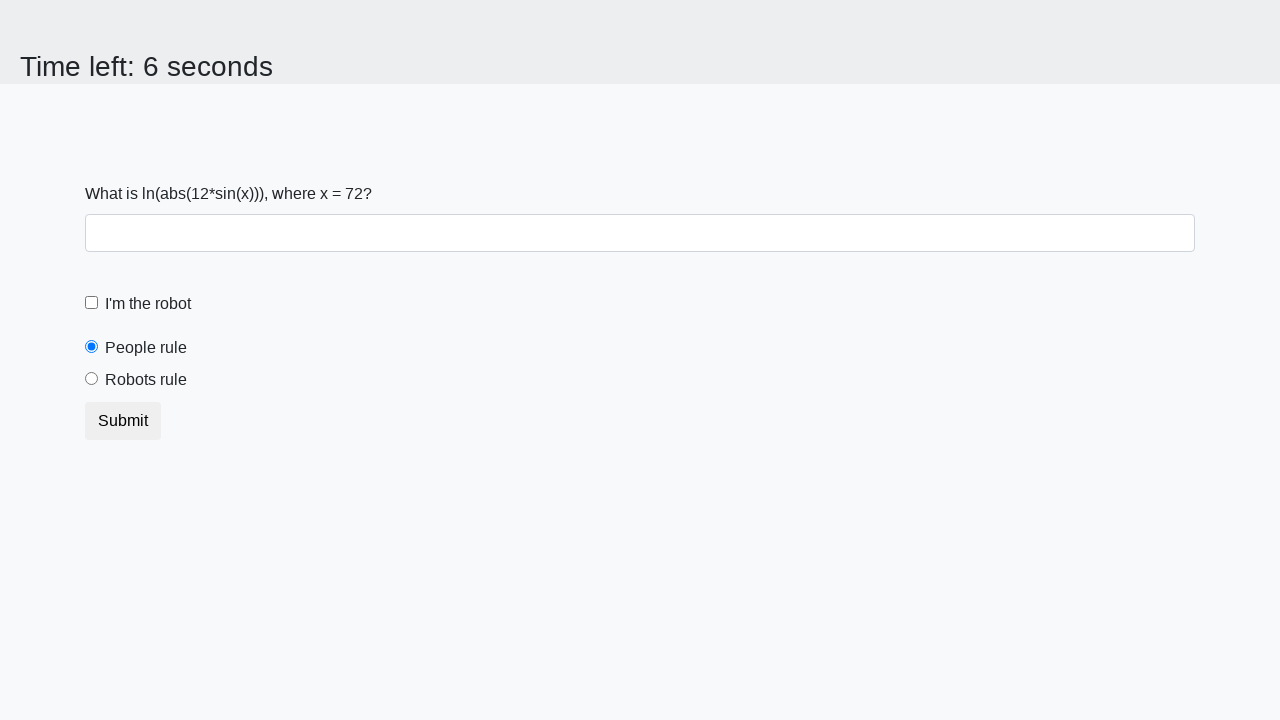

Verified that the 'people' radio button is checked by default
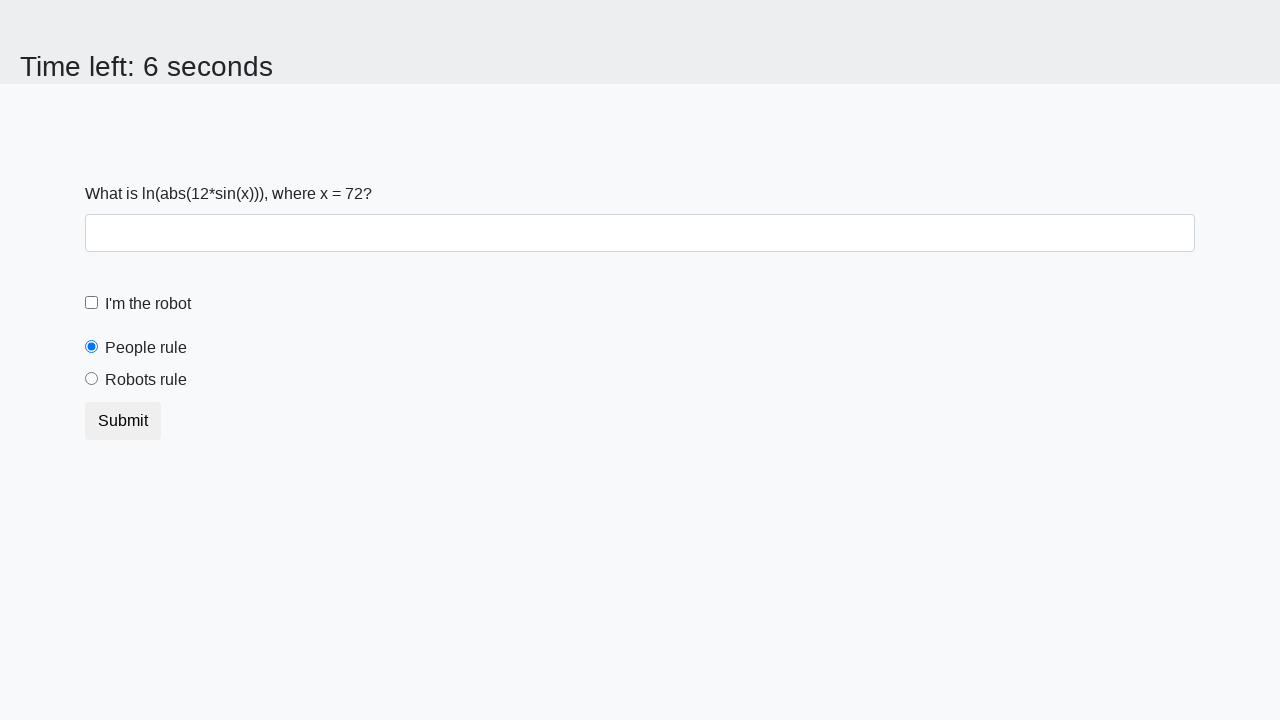

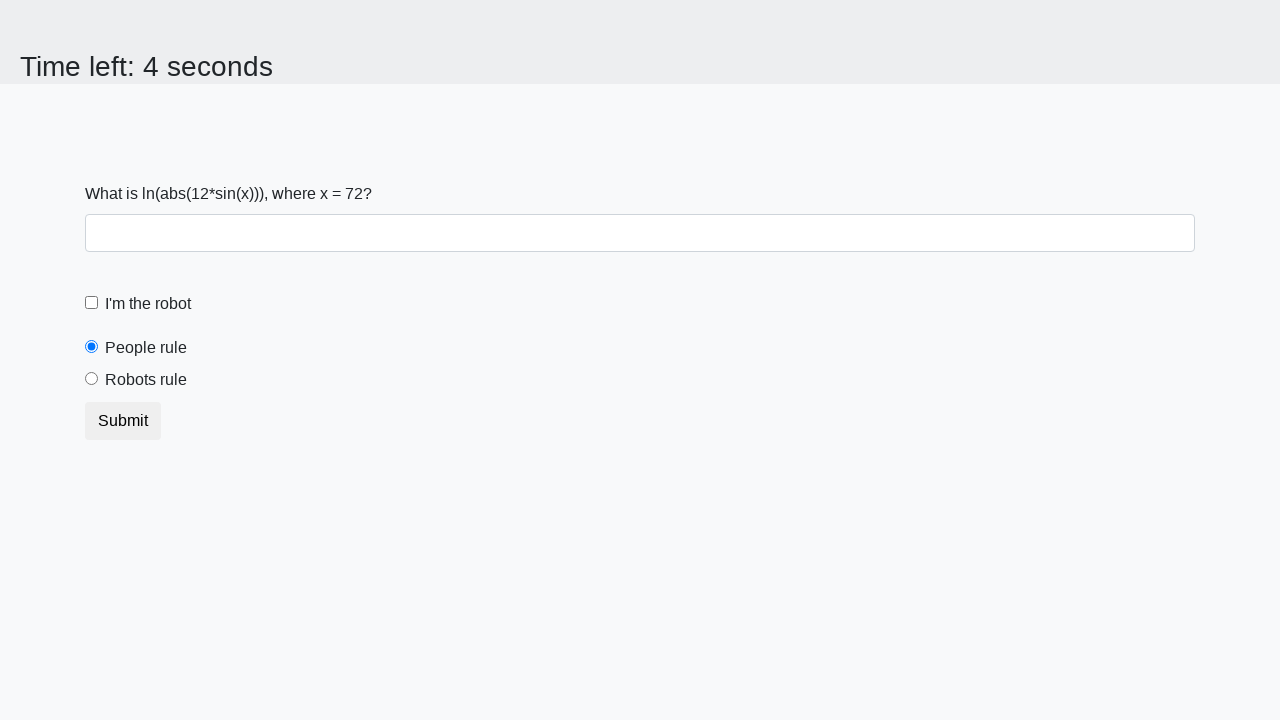